Tests that pressing Escape while editing a task cancels the edit and reverts to the original text.

Starting URL: https://todomvc4tasj.herokuapp.com/

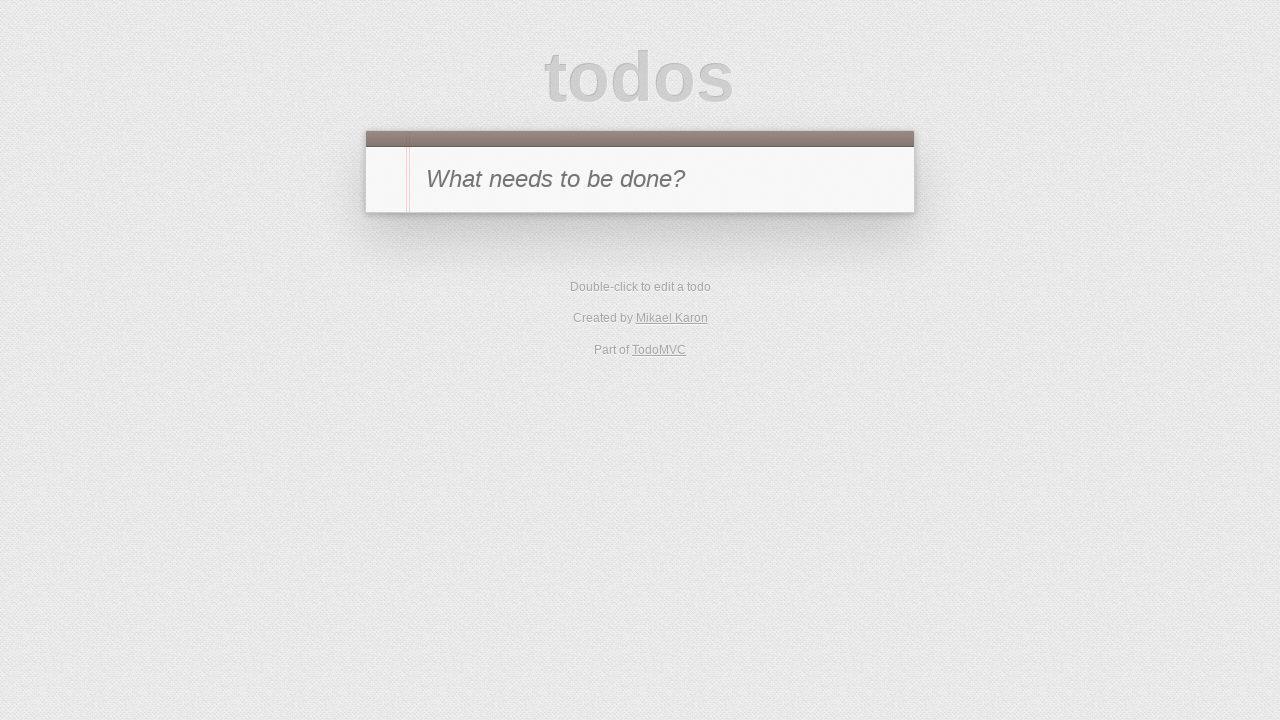

Filled new-todo field with '1' on #new-todo
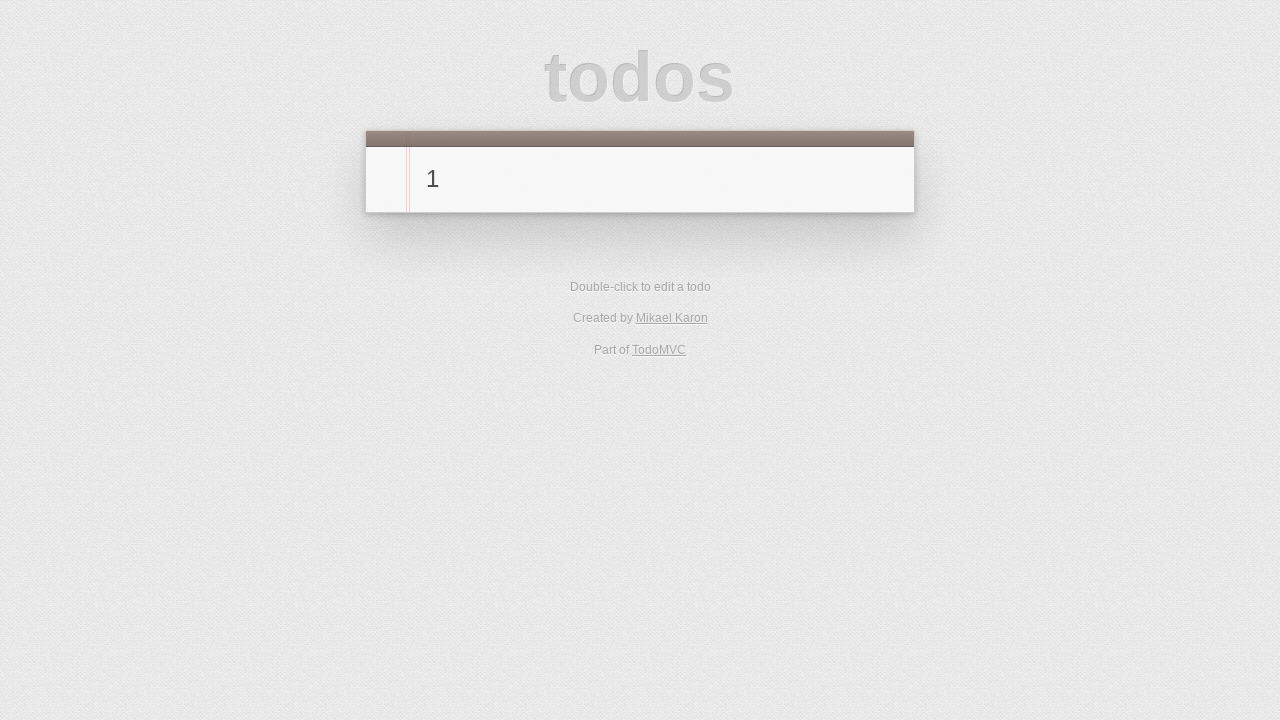

Pressed Enter to add task '1' on #new-todo
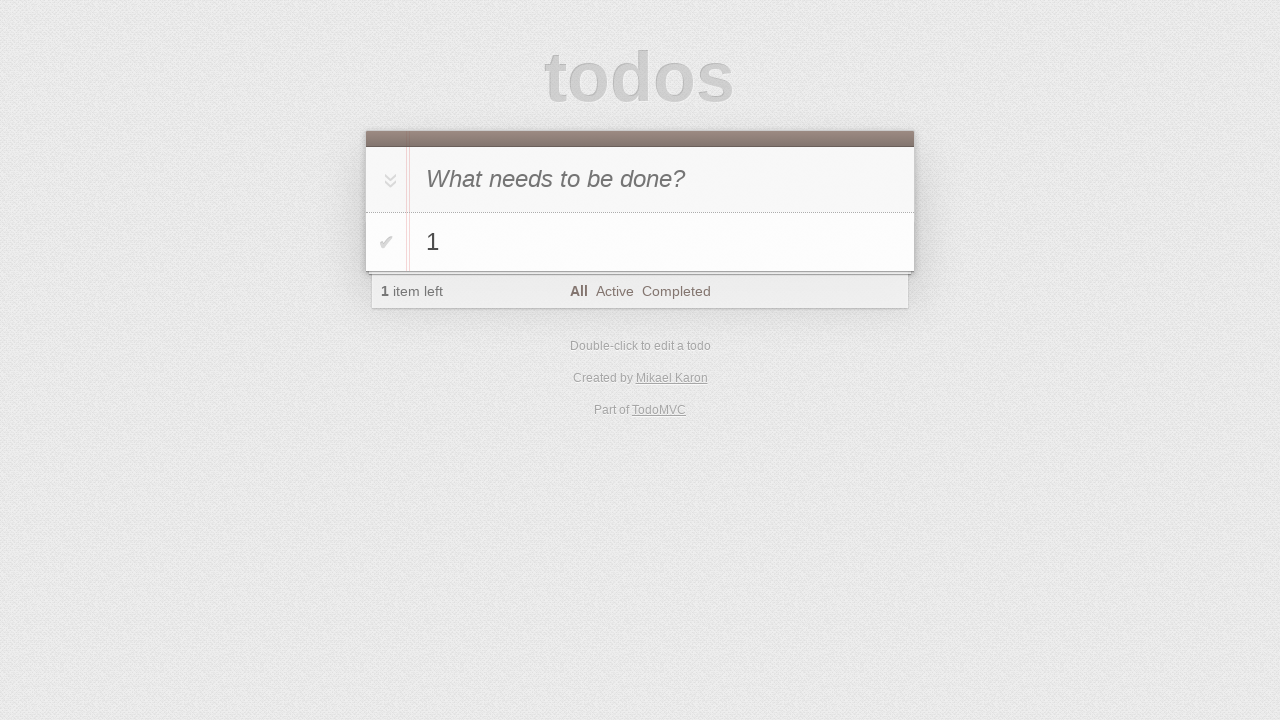

Filled new-todo field with '2' on #new-todo
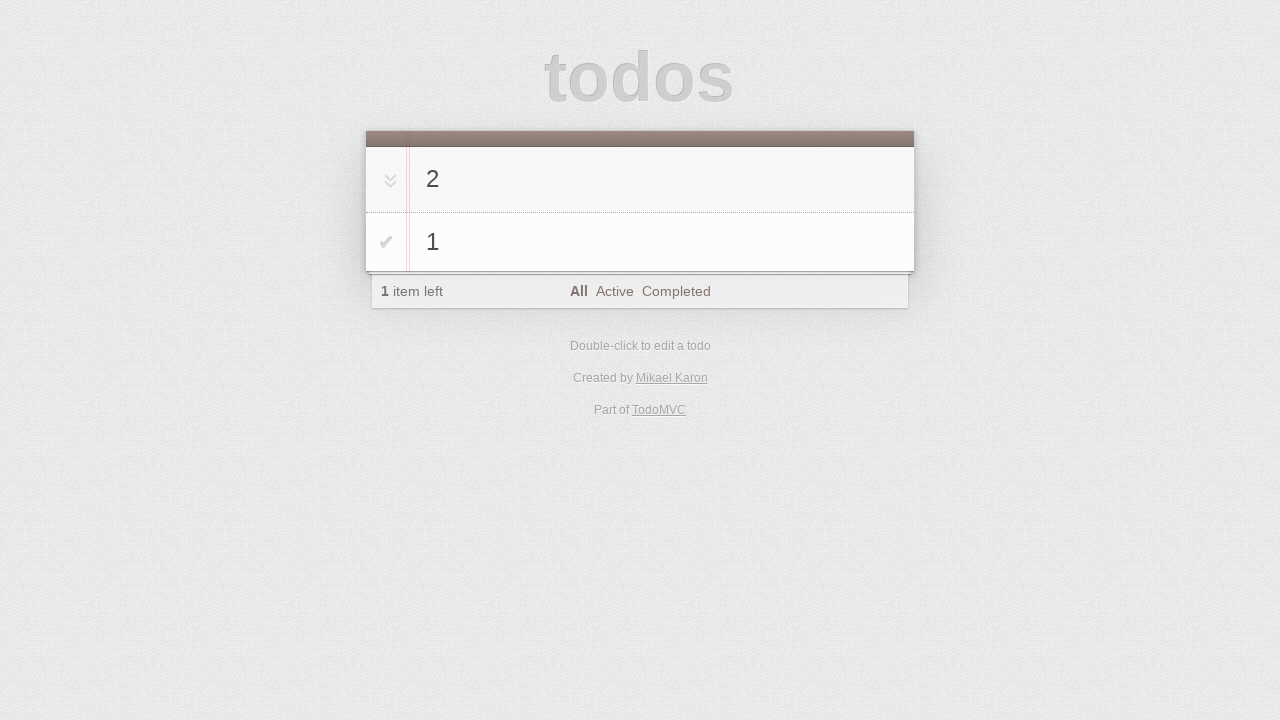

Pressed Enter to add task '2' on #new-todo
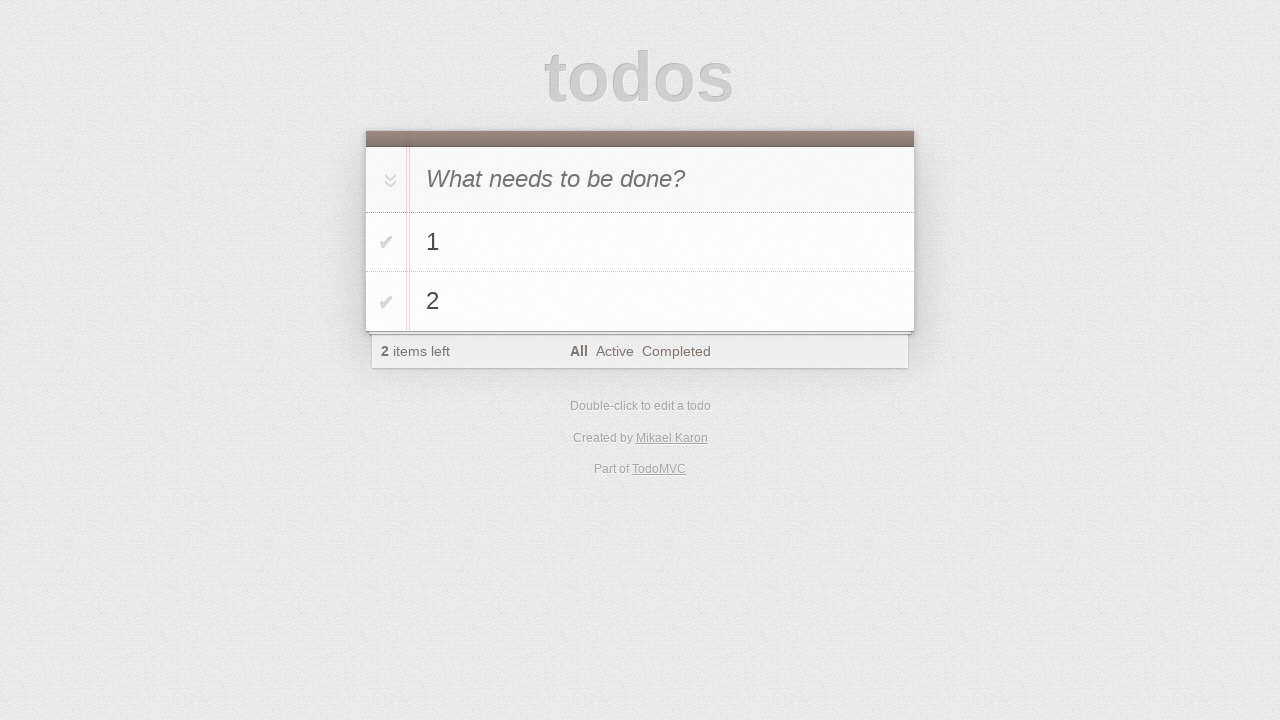

Double-clicked task '2' to enter edit mode at (640, 302) on #todo-list>li:has-text('2')
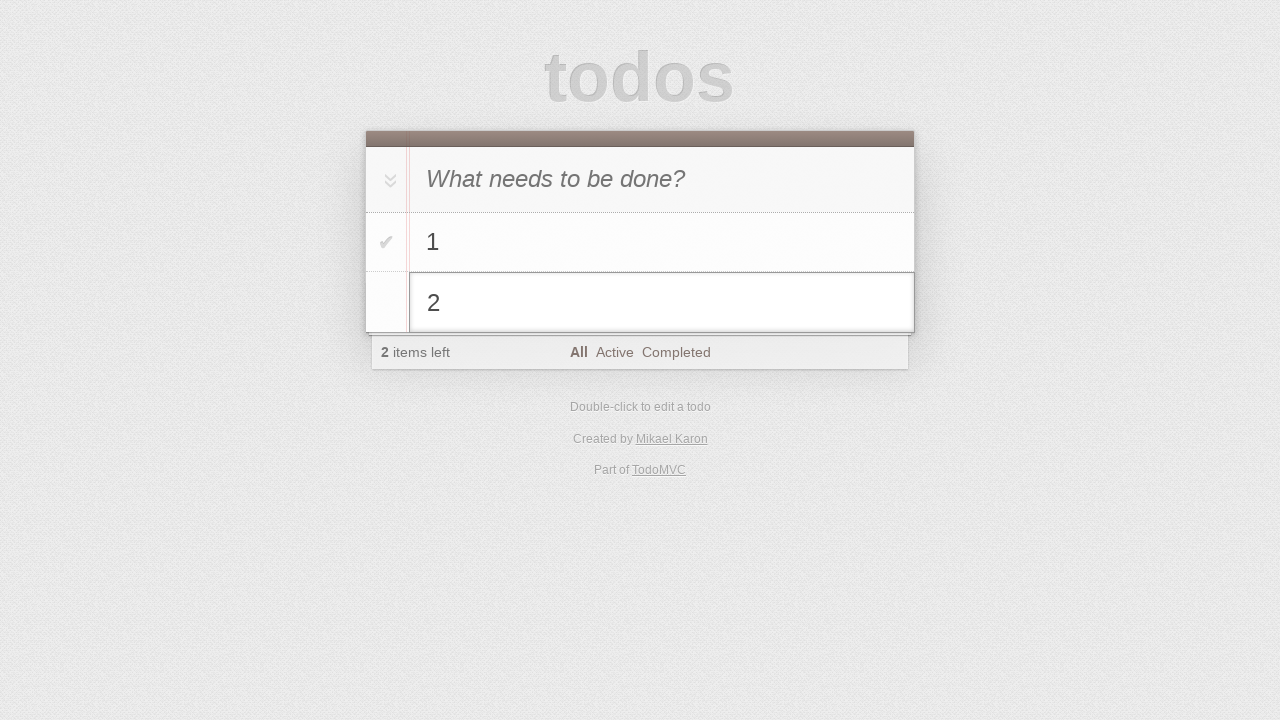

Filled edit field with '2 edited' on #todo-list>li.editing .edit
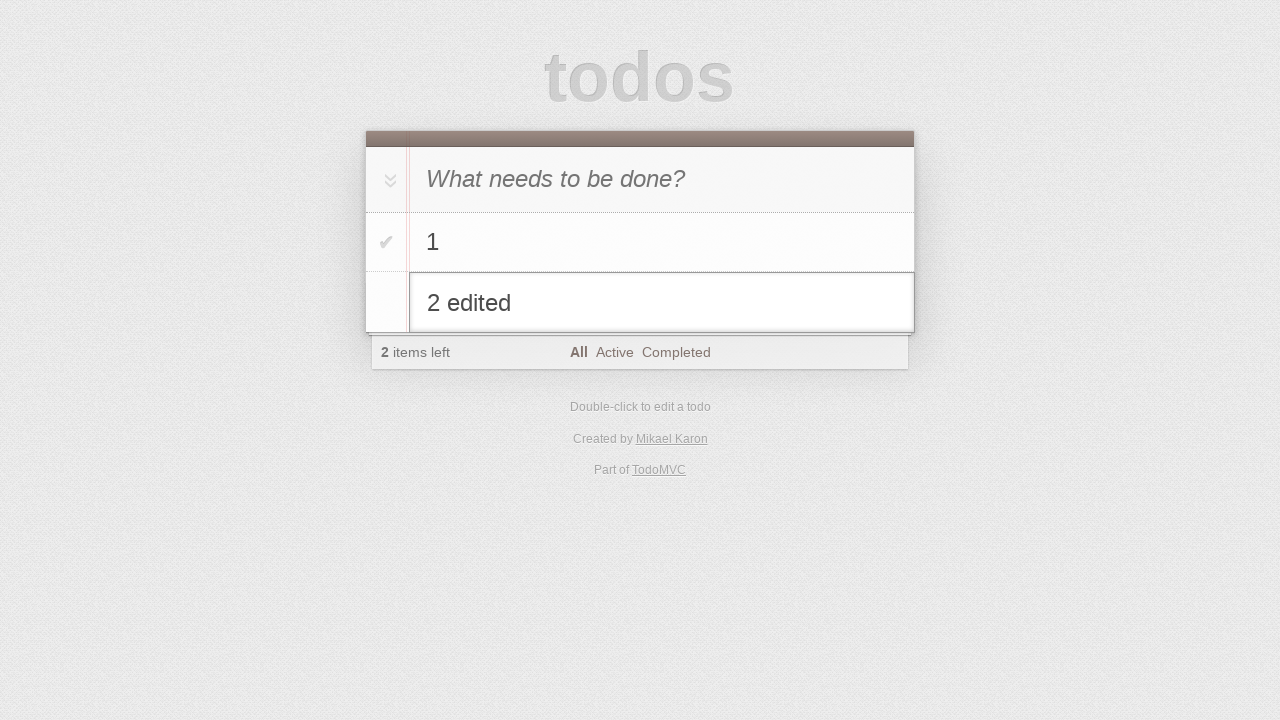

Pressed Escape to cancel edit on #todo-list>li.editing .edit
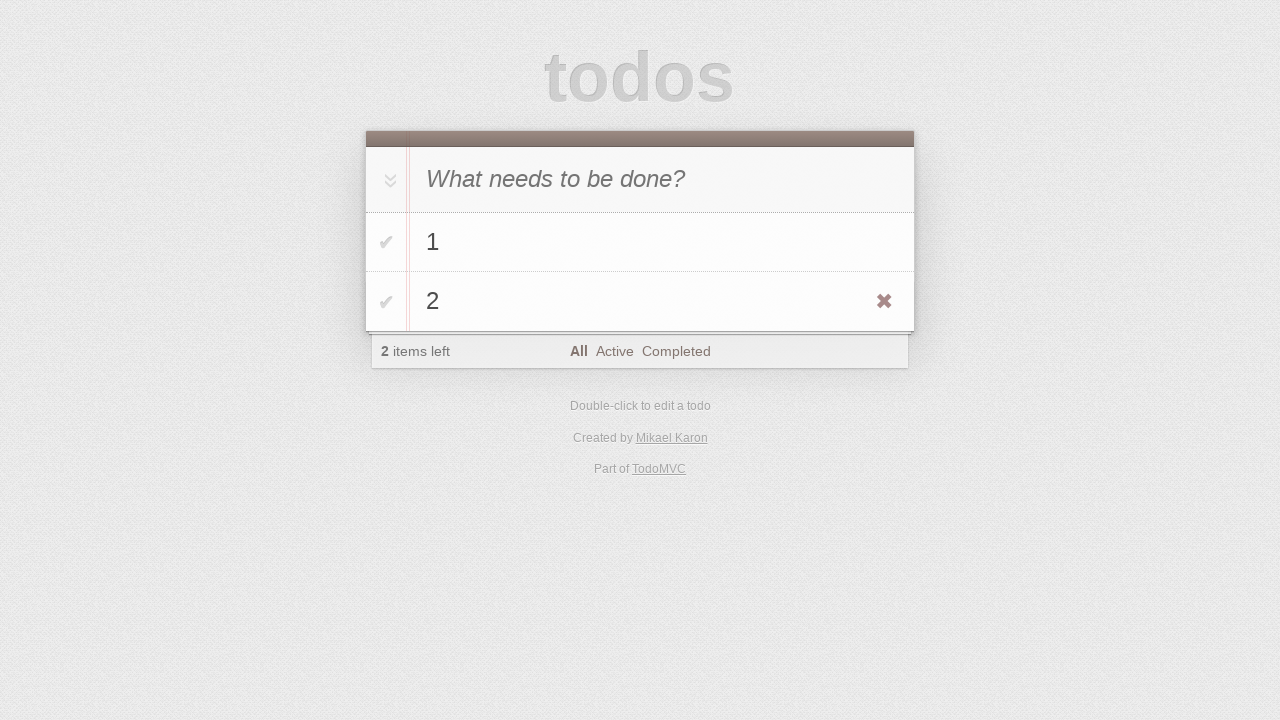

Verified task '2' reverted to original text after Escape
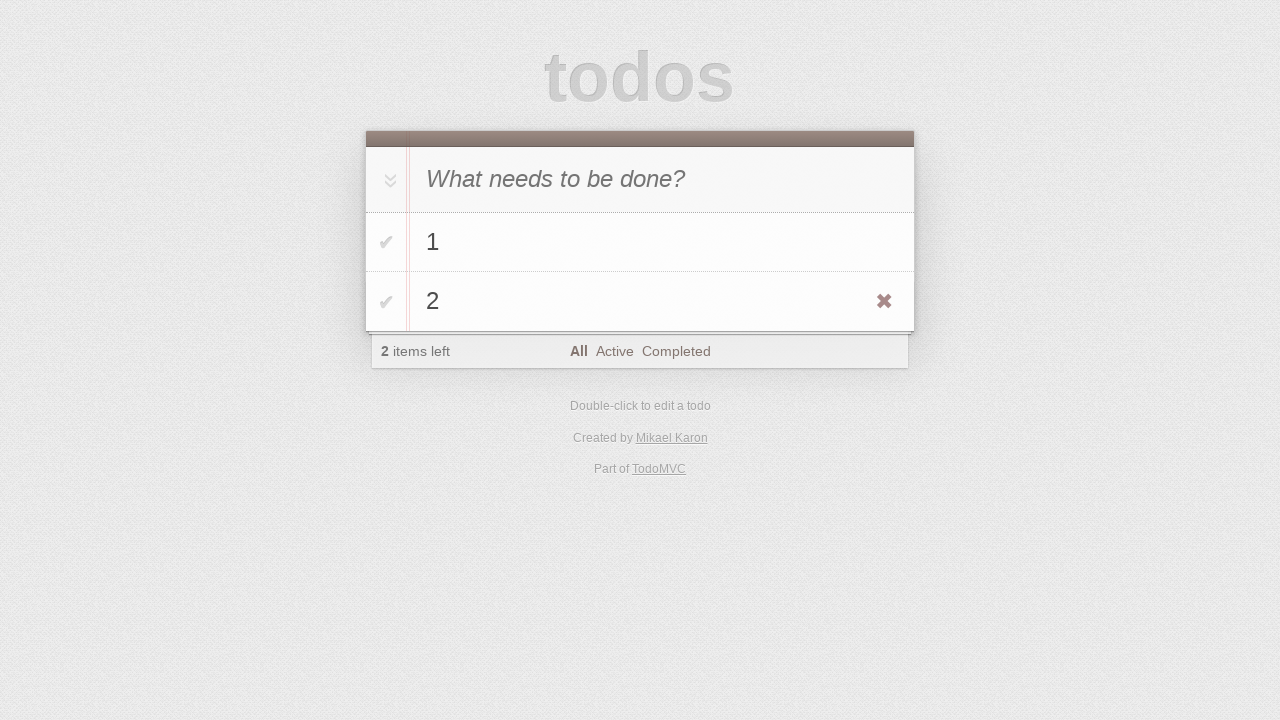

Verified items count shows '2'
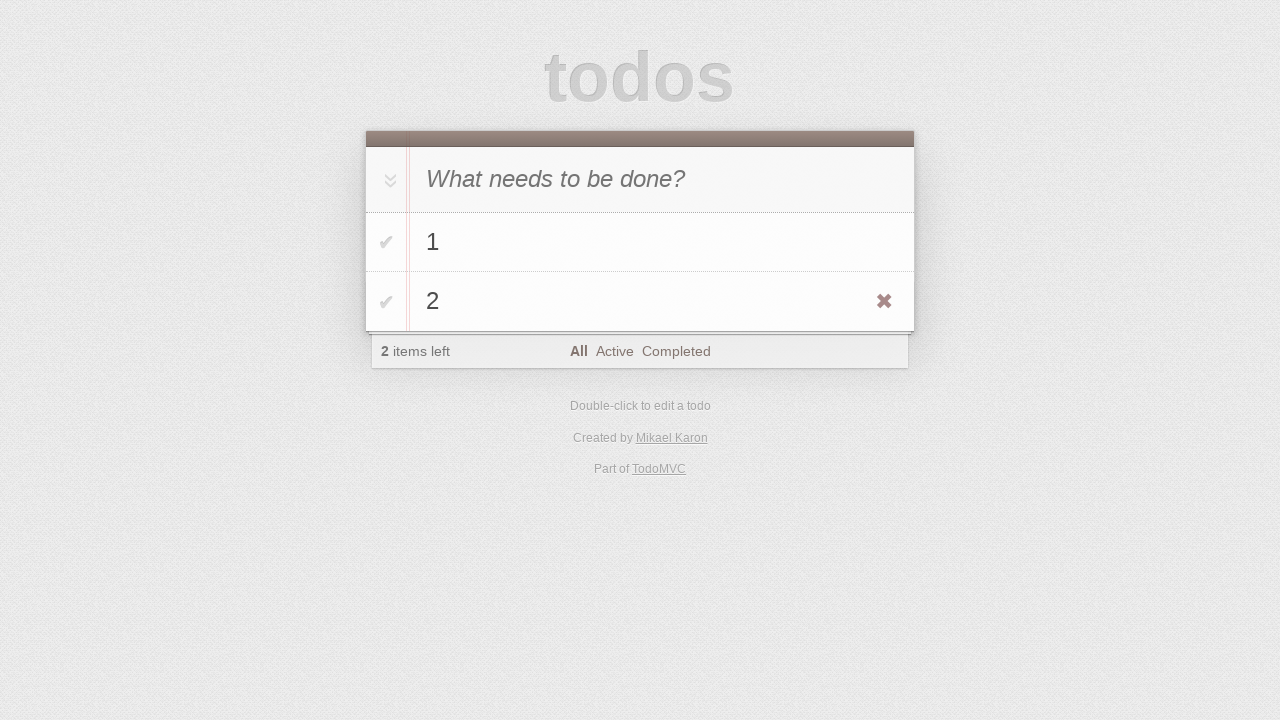

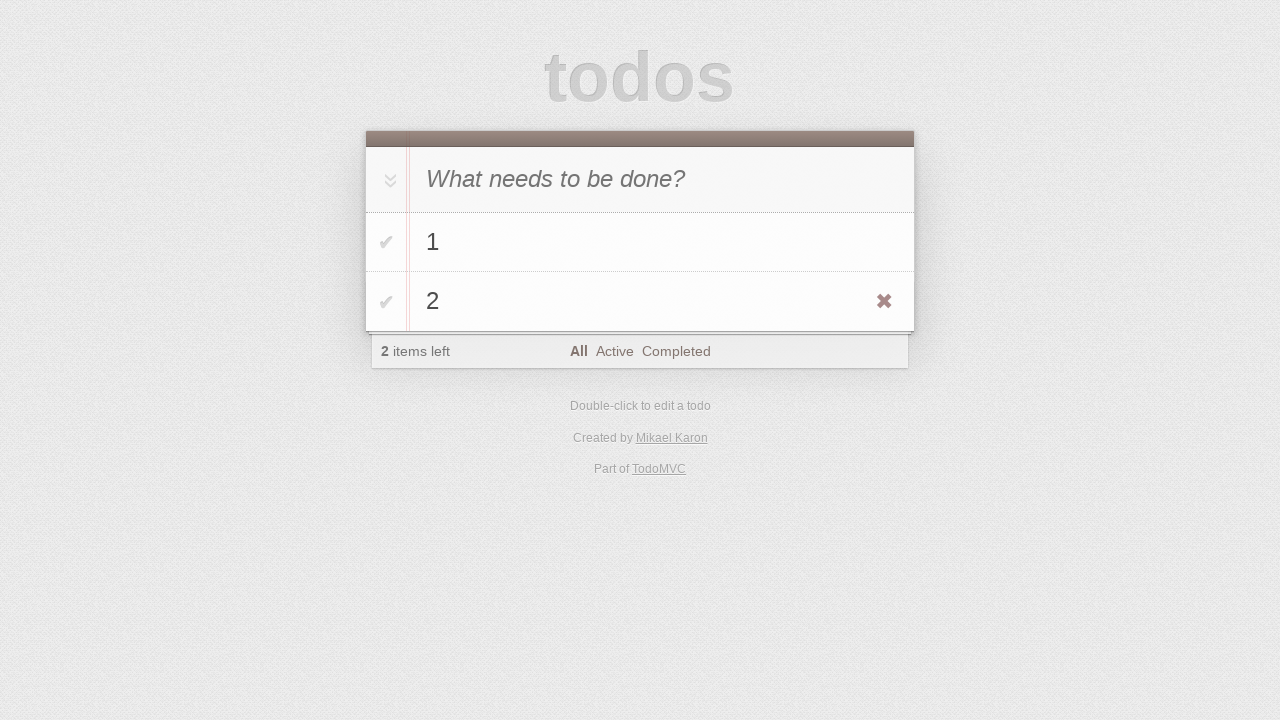